Navigates to a GitHub user profile page and verifies it loads successfully

Starting URL: https://github.com/AndreyPinchukDeveloper

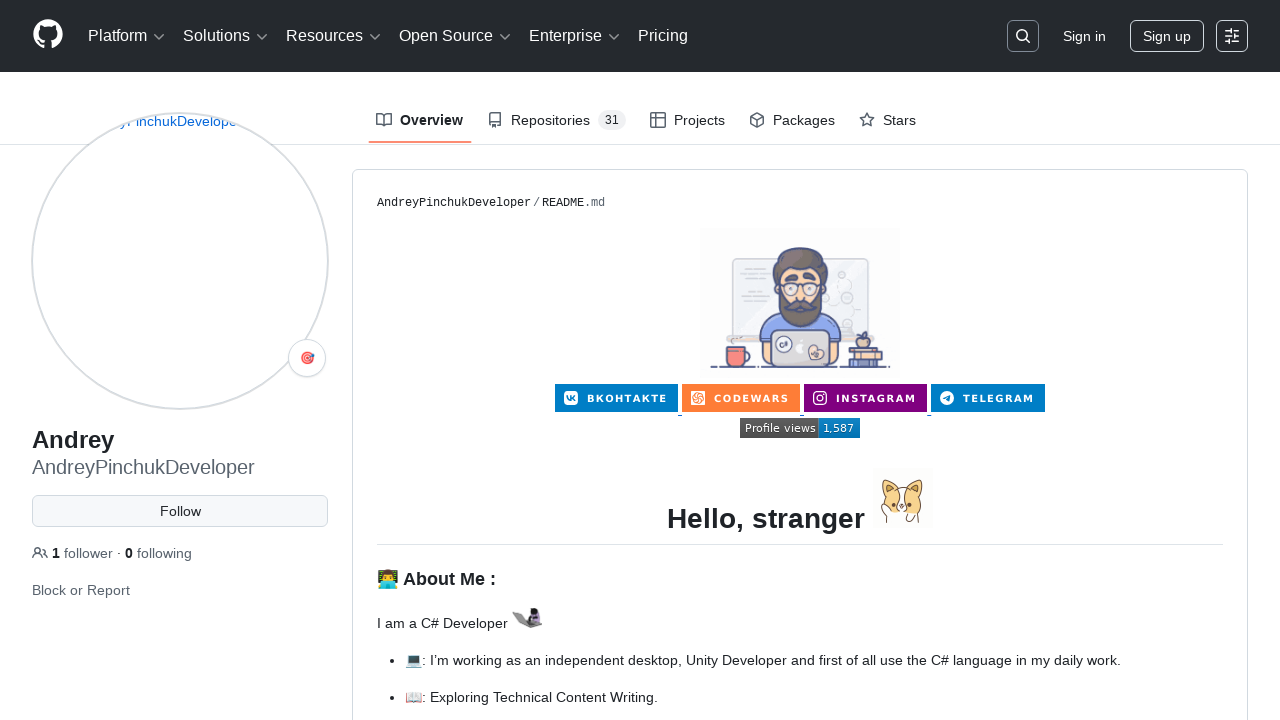

Waited for GitHub profile page to load
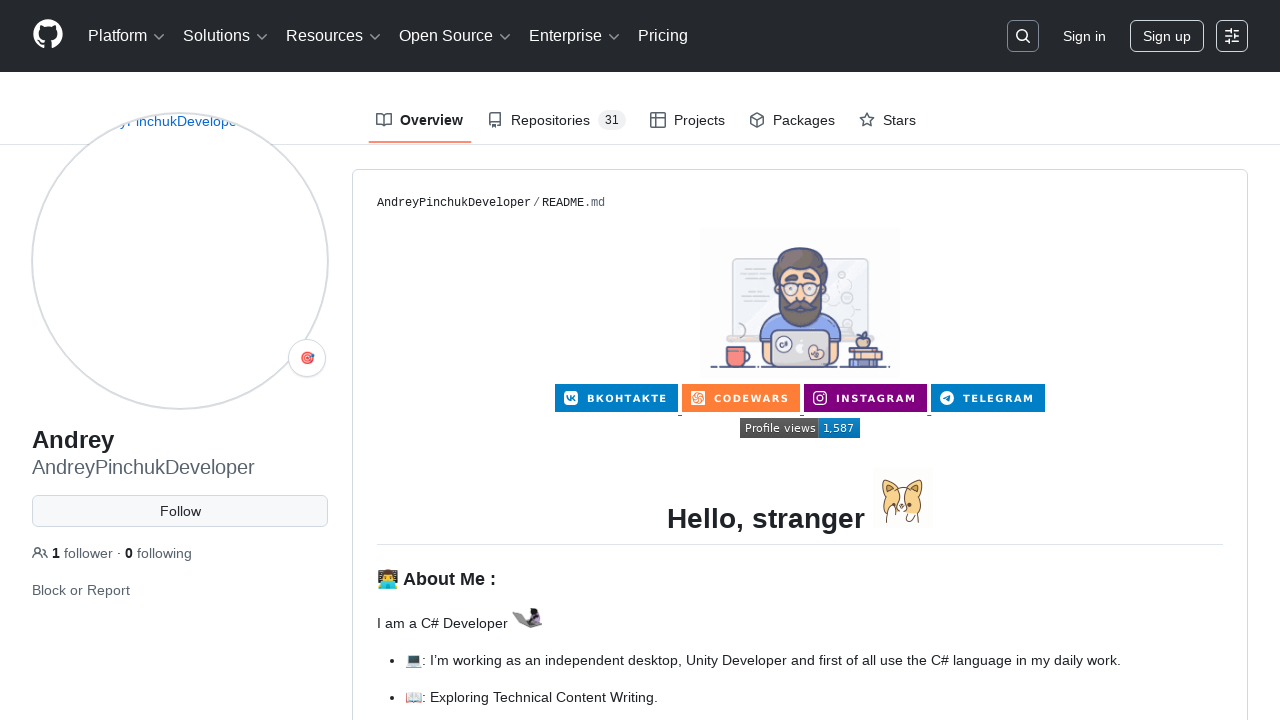

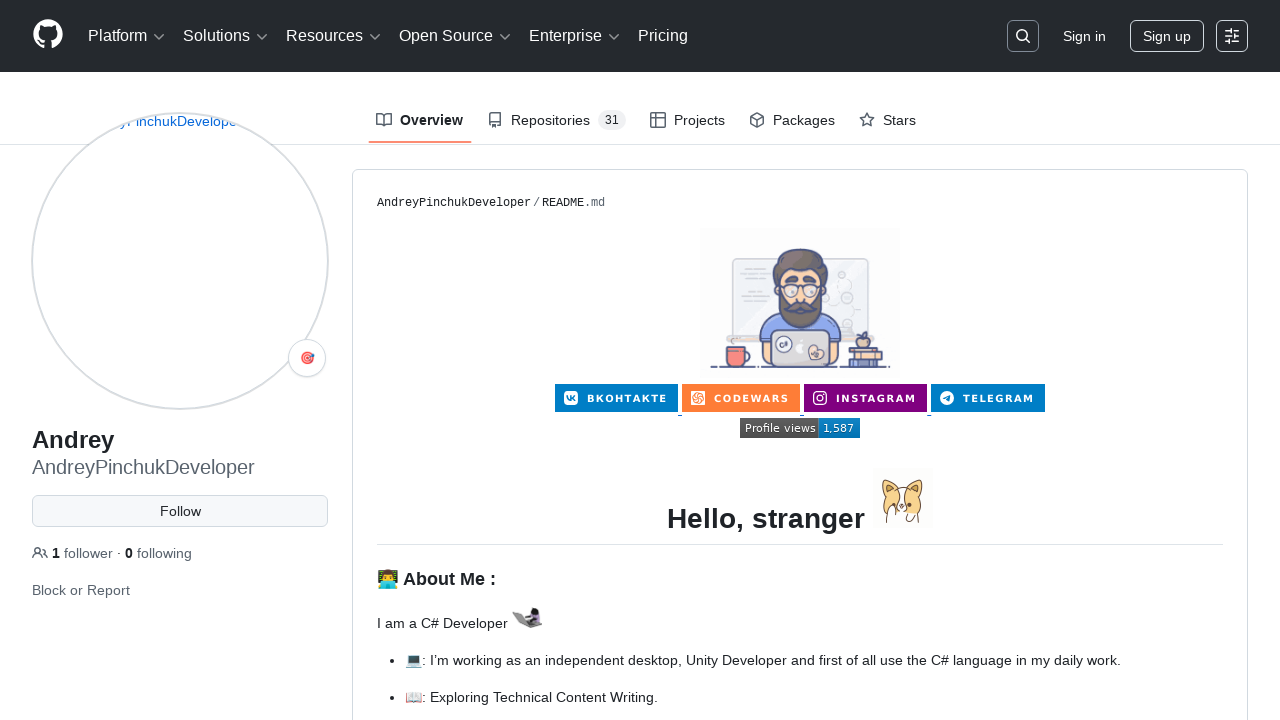